Tests sending a SPACE key press to a specific input element and verifies the result text displays the correct key pressed.

Starting URL: http://the-internet.herokuapp.com/key_presses

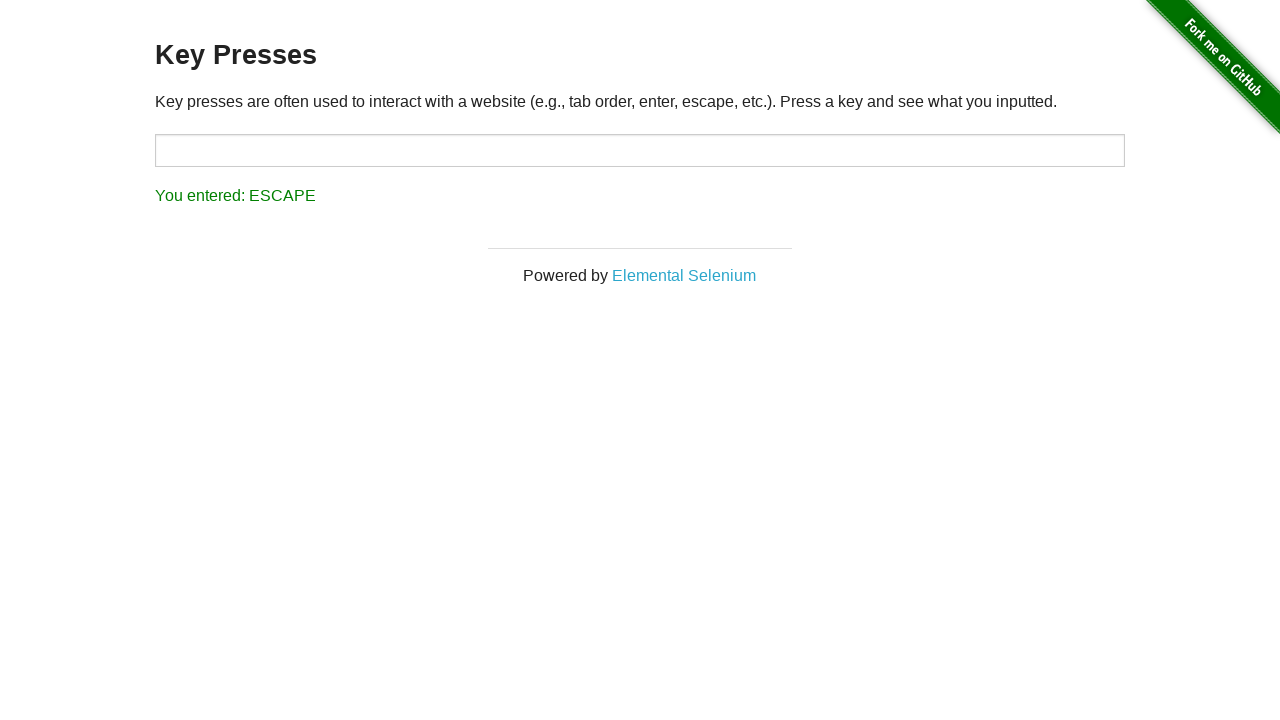

Pressed SPACE key on target input element on #target
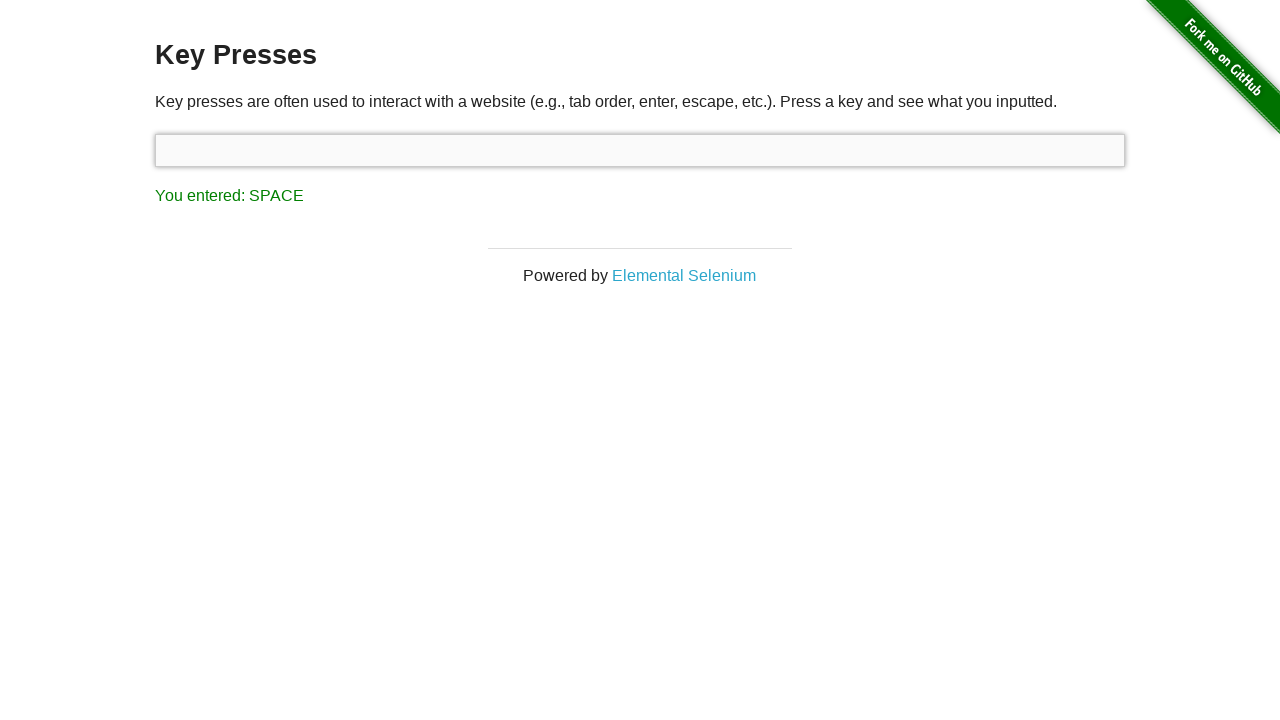

Result text element loaded
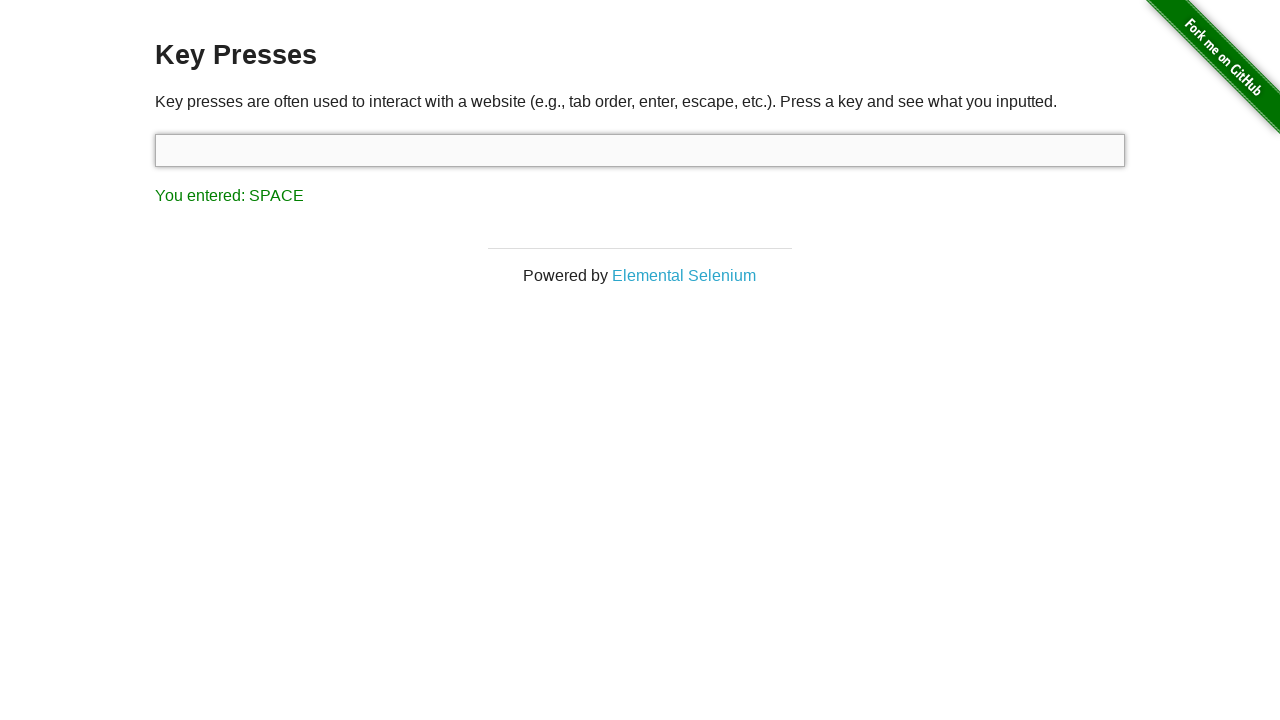

Retrieved result text content
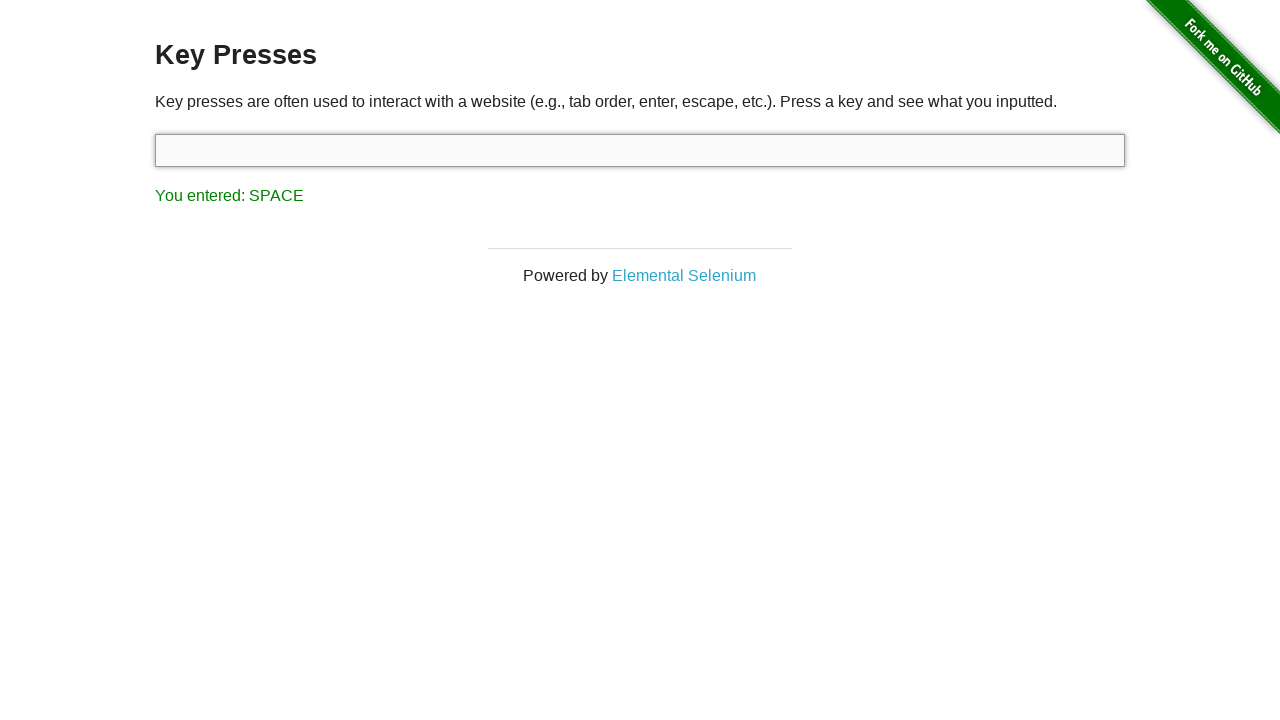

Verified result text matches 'You entered: SPACE'
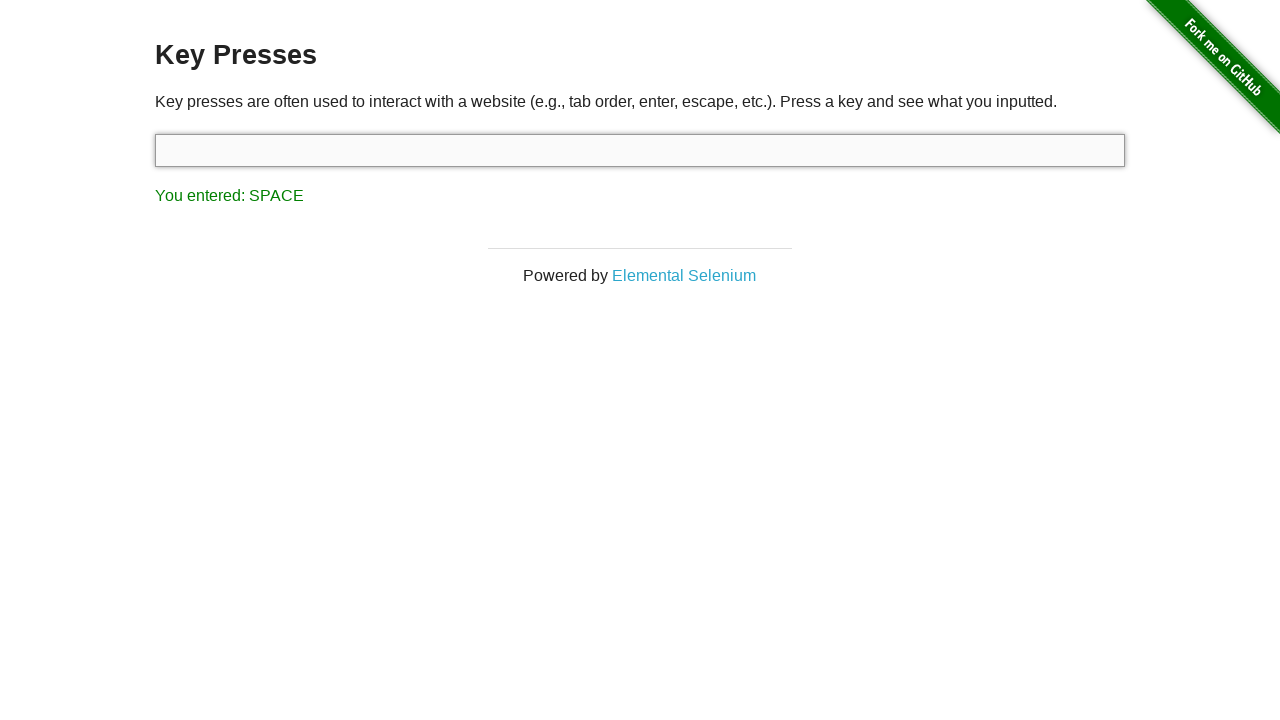

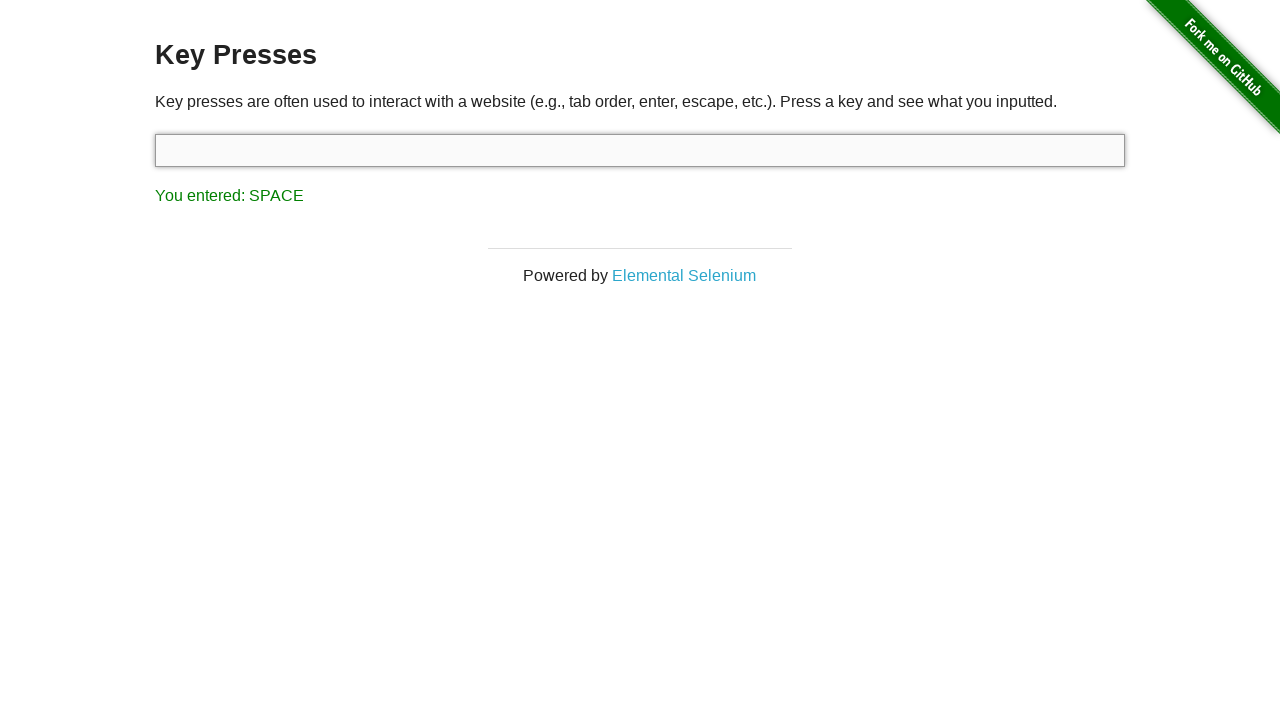